Navigates to Rahul Shetty Academy homepage and verifies the page loads by checking the title and URL are accessible

Starting URL: https://rahulshettyacademy.com/

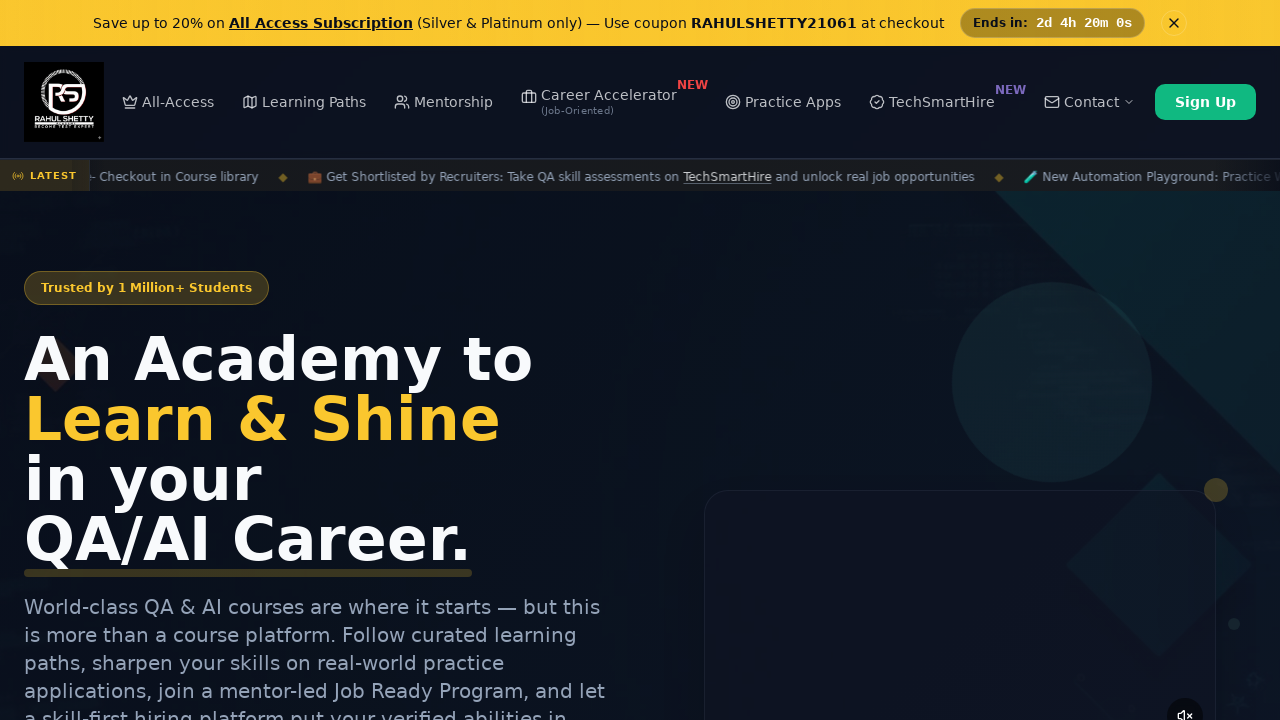

Waited for page to reach domcontentloaded state
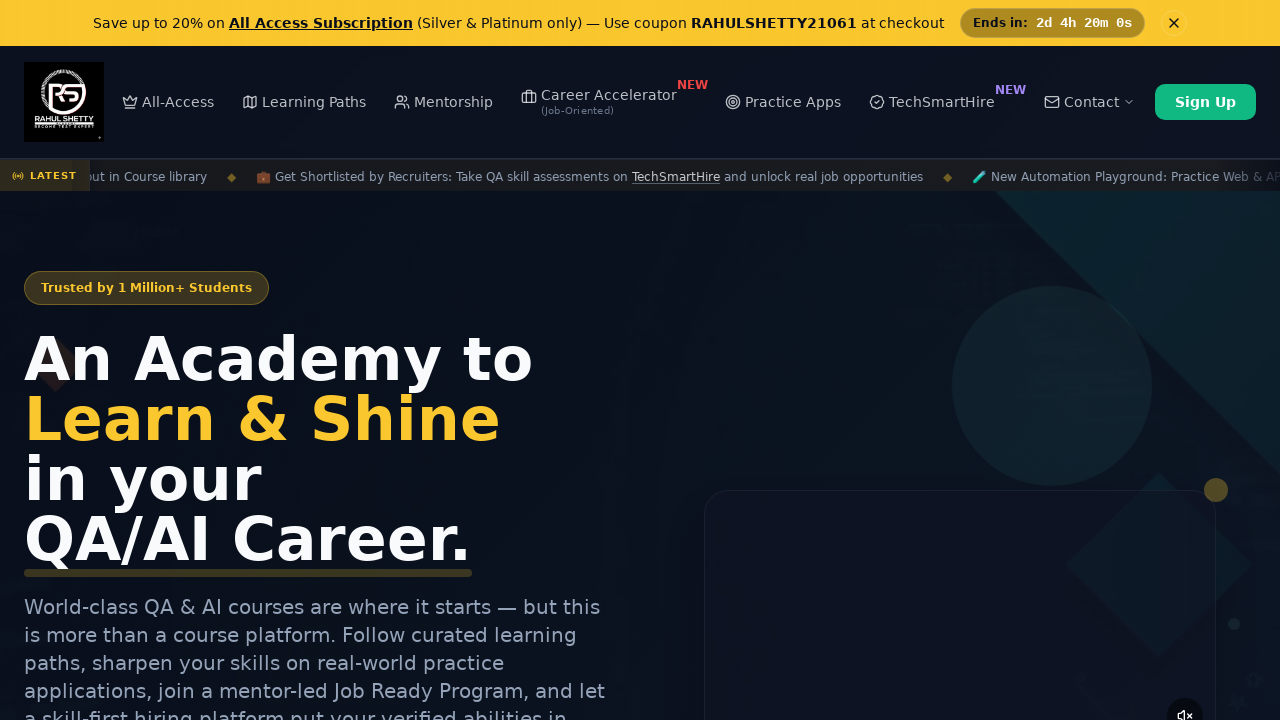

Retrieved page title: Rahul Shetty Academy | QA Automation, Playwright, AI Testing & Online Training
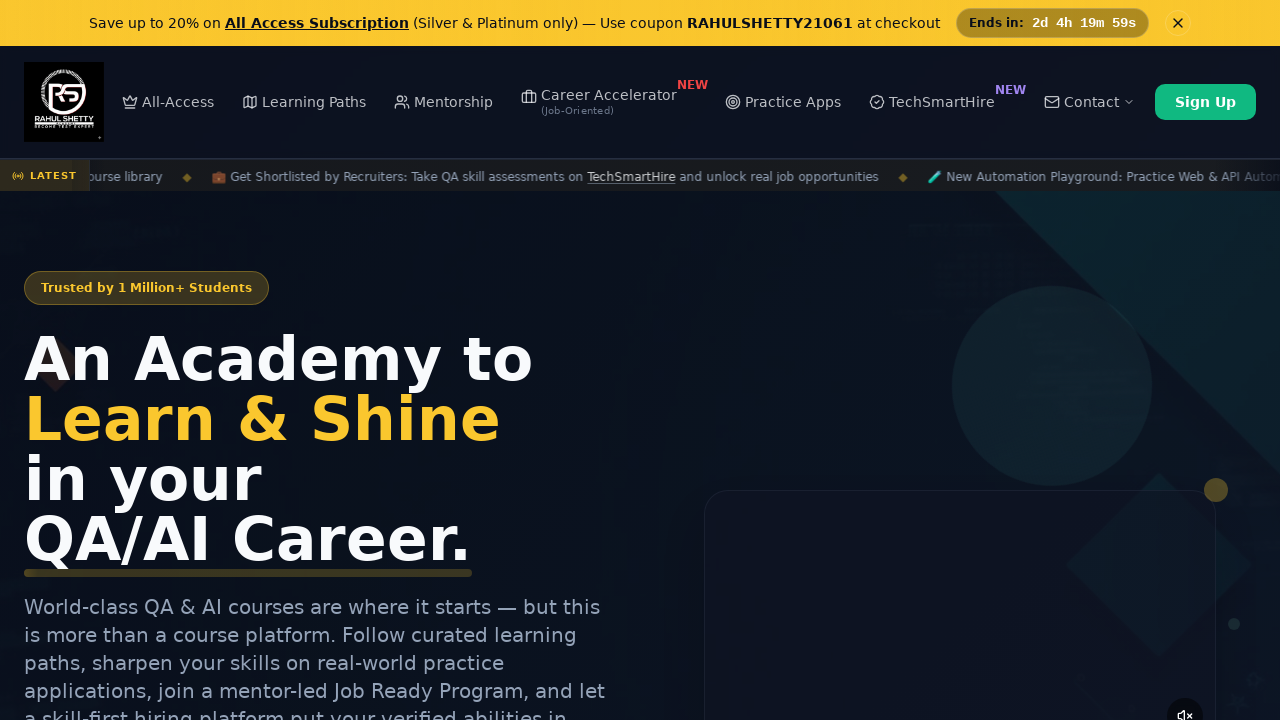

Retrieved current URL: https://rahulshettyacademy.com/
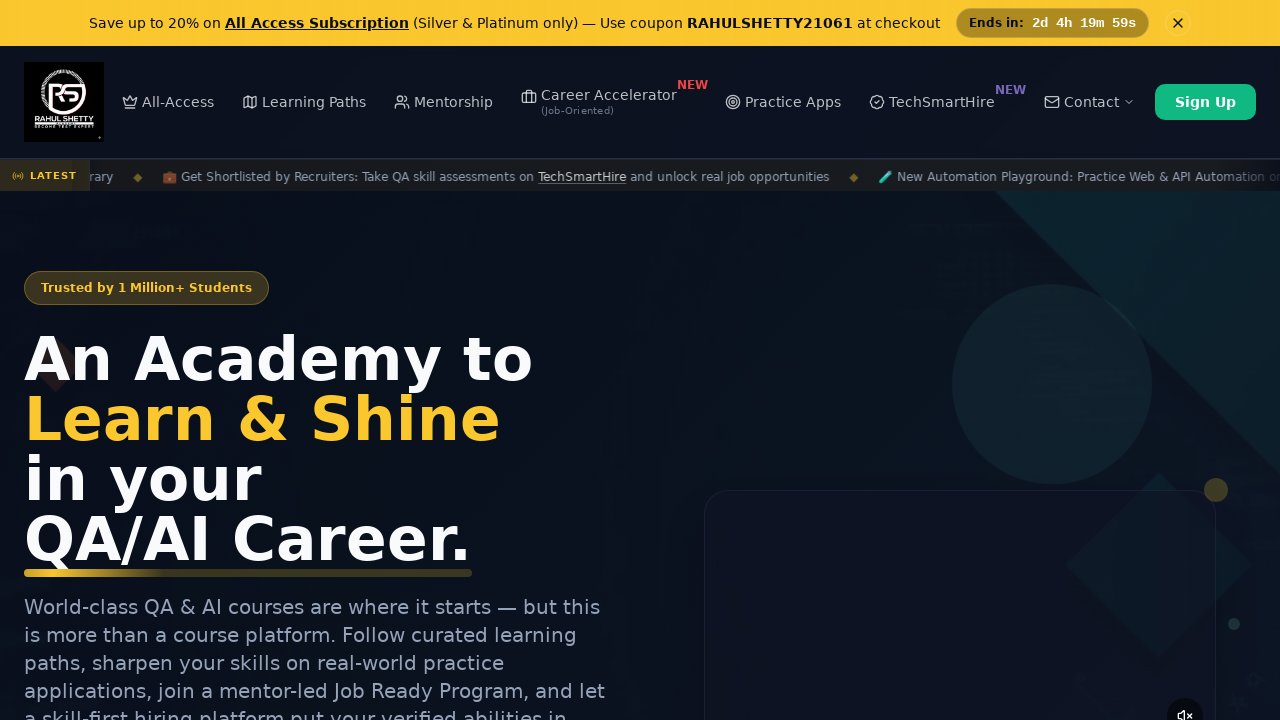

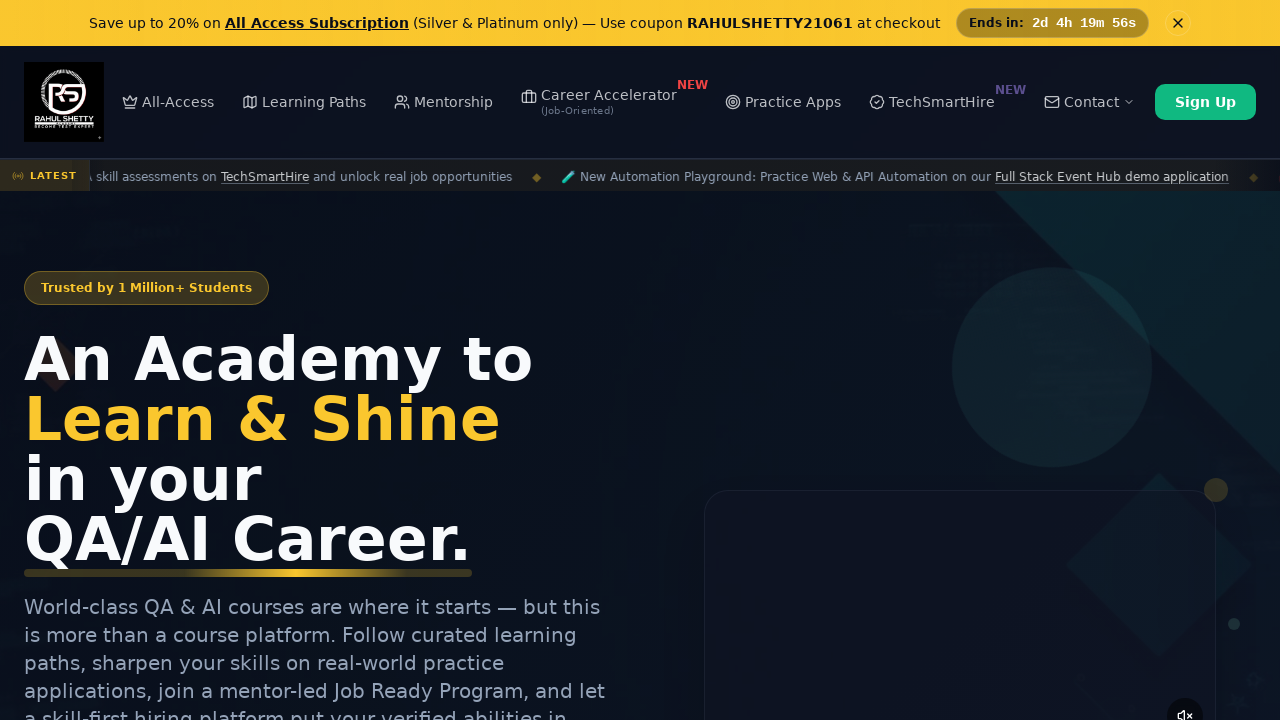